Tests the search functionality on Best Buy Canada website by entering a product query and submitting the search form

Starting URL: https://www.bestbuy.ca

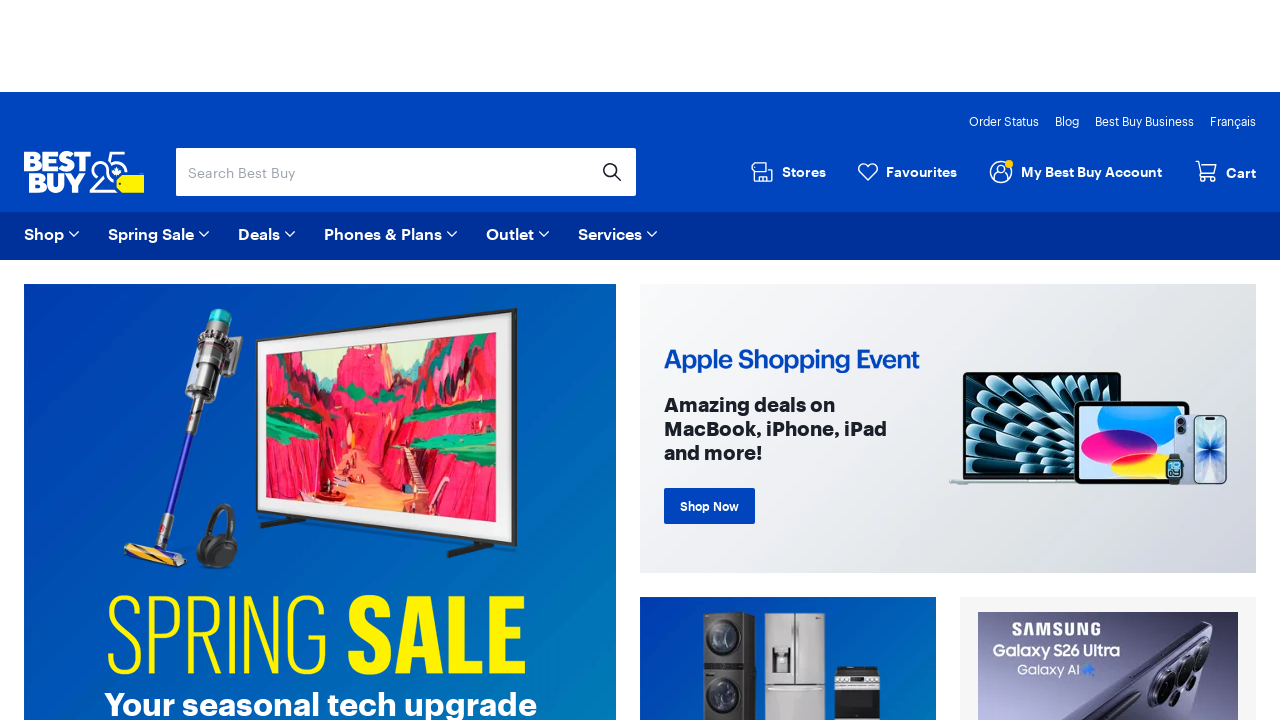

Filled search box with 'wireless headphones' on input[name='search']
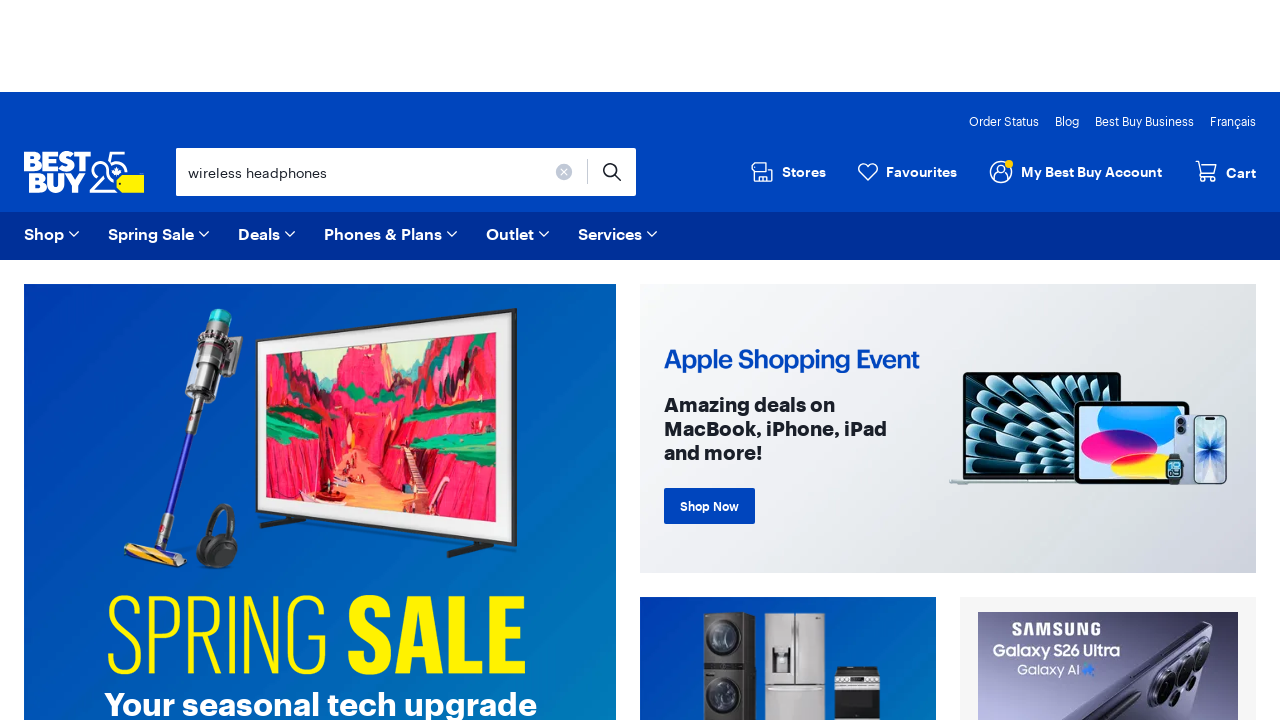

Pressed Enter to submit search query on input[name='search']
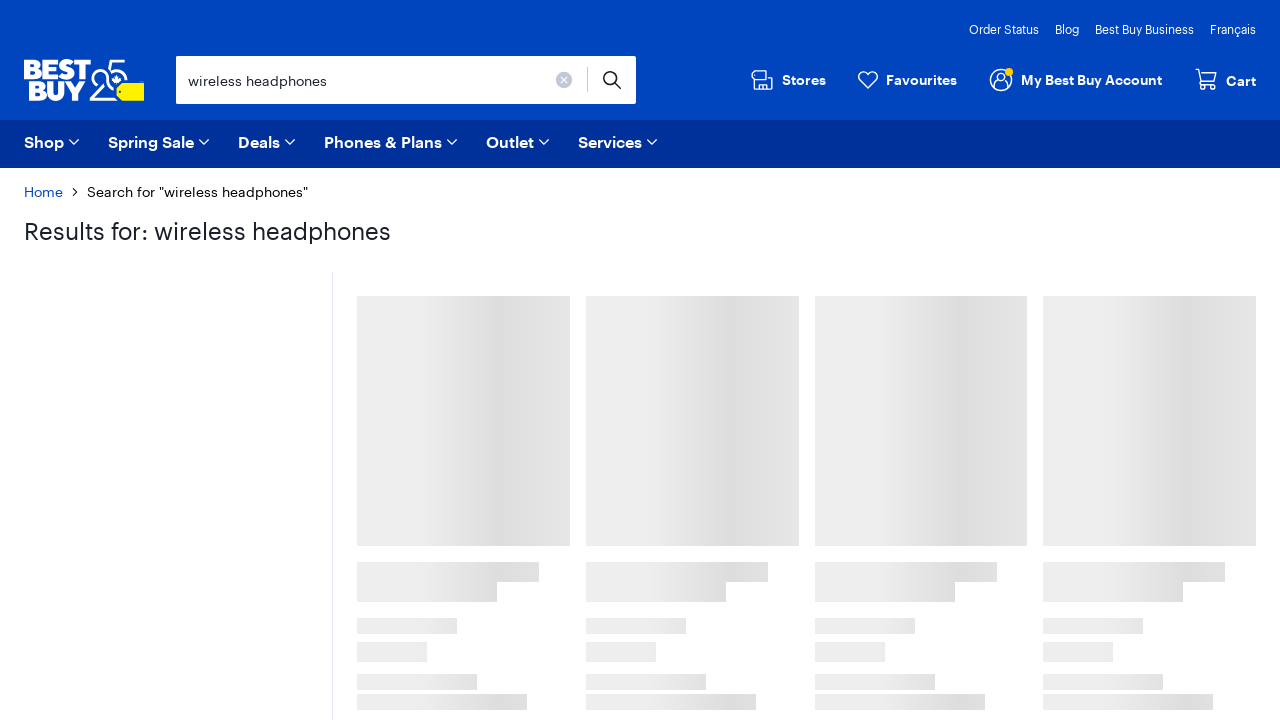

Search results page loaded successfully
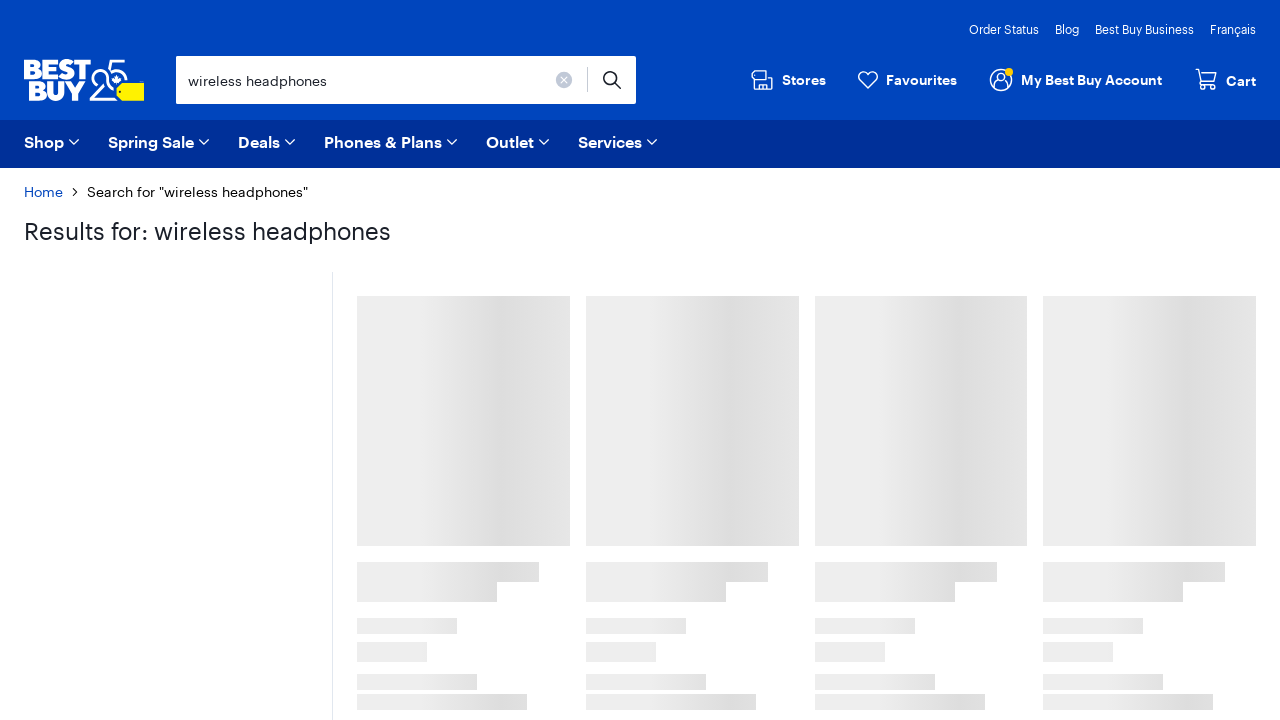

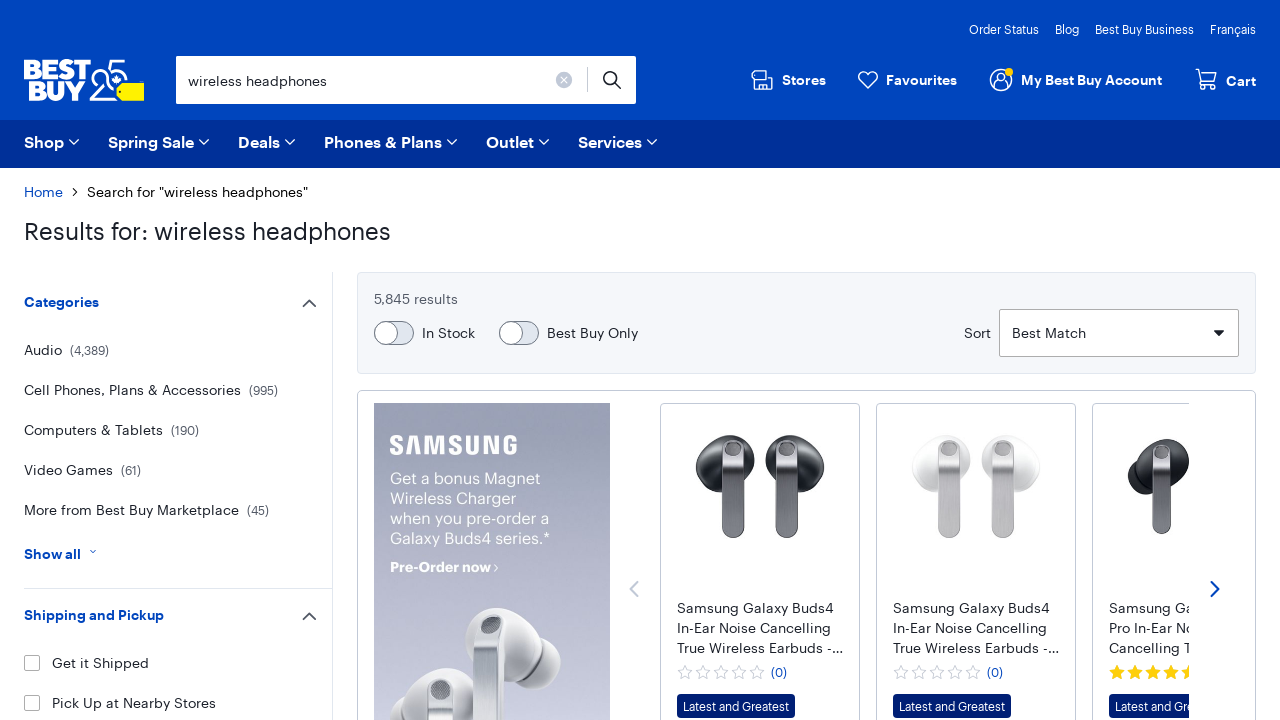